Tests checkbox functionality by checking if it's selected before and after clicking

Starting URL: https://rahulshettyacademy.com/dropdownsPractise/

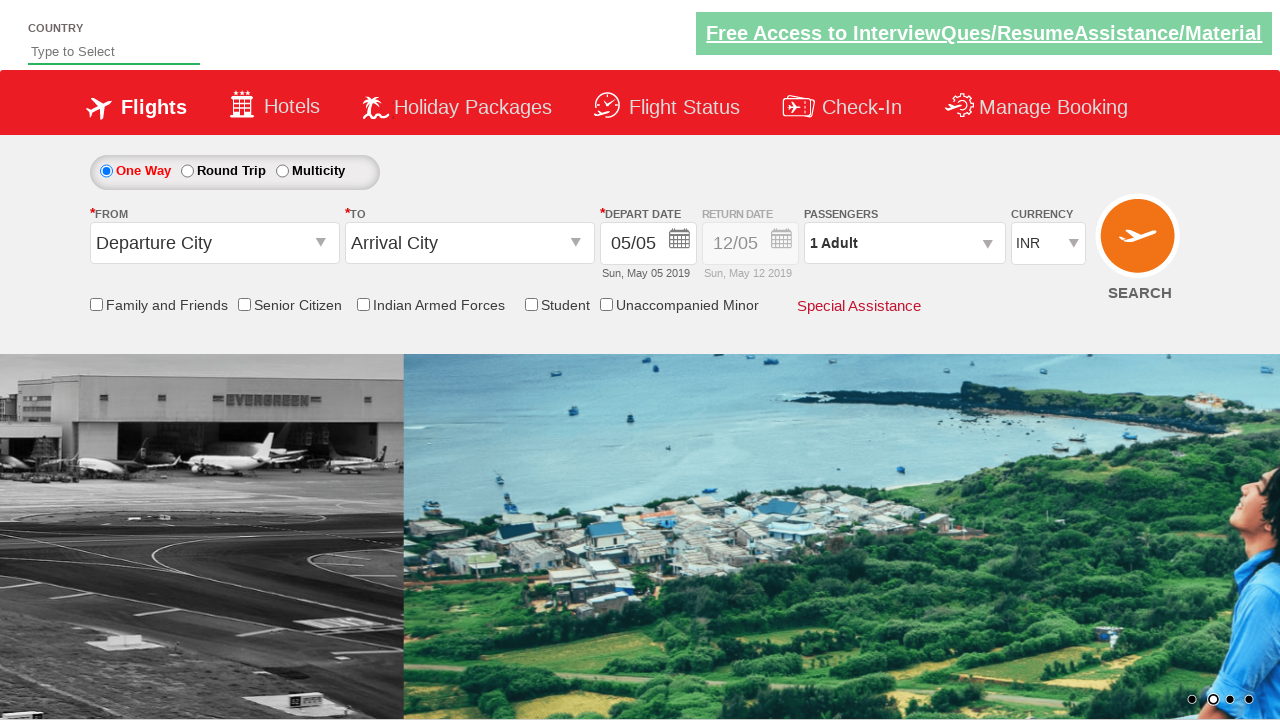

Navigated to https://rahulshettyacademy.com/dropdownsPractise/
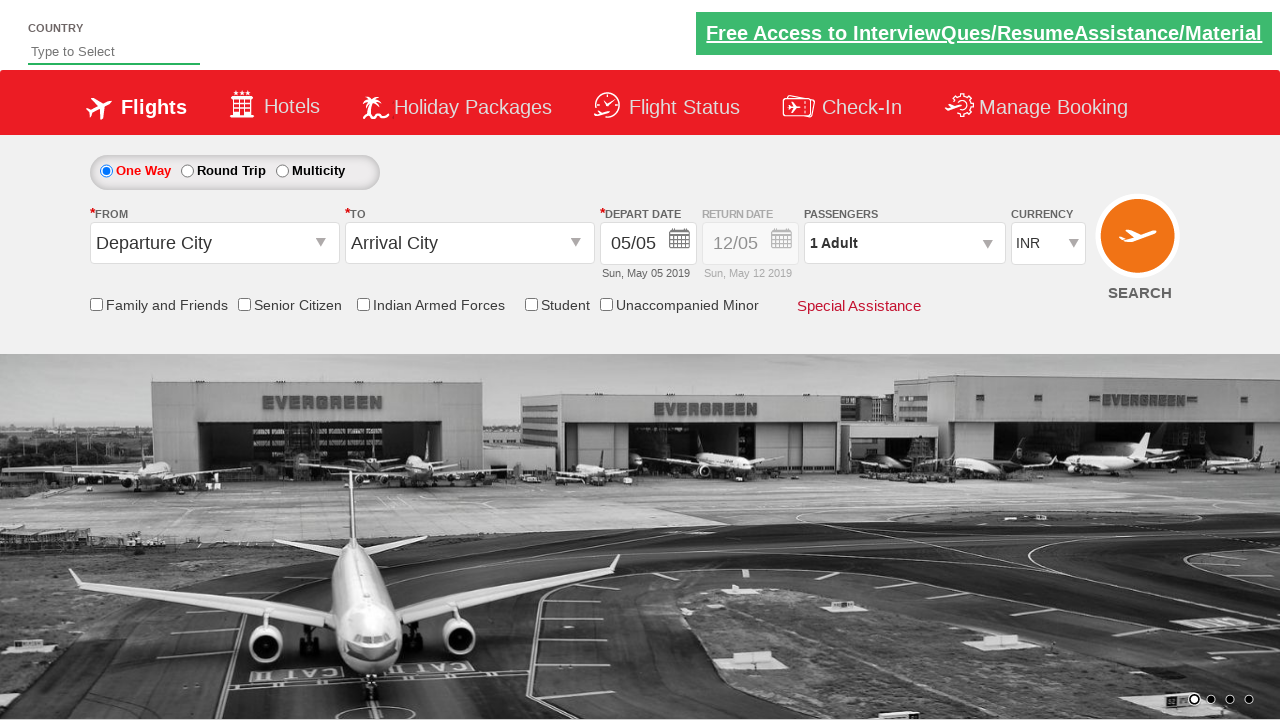

Checked if friends and family checkbox is selected before clicking: False
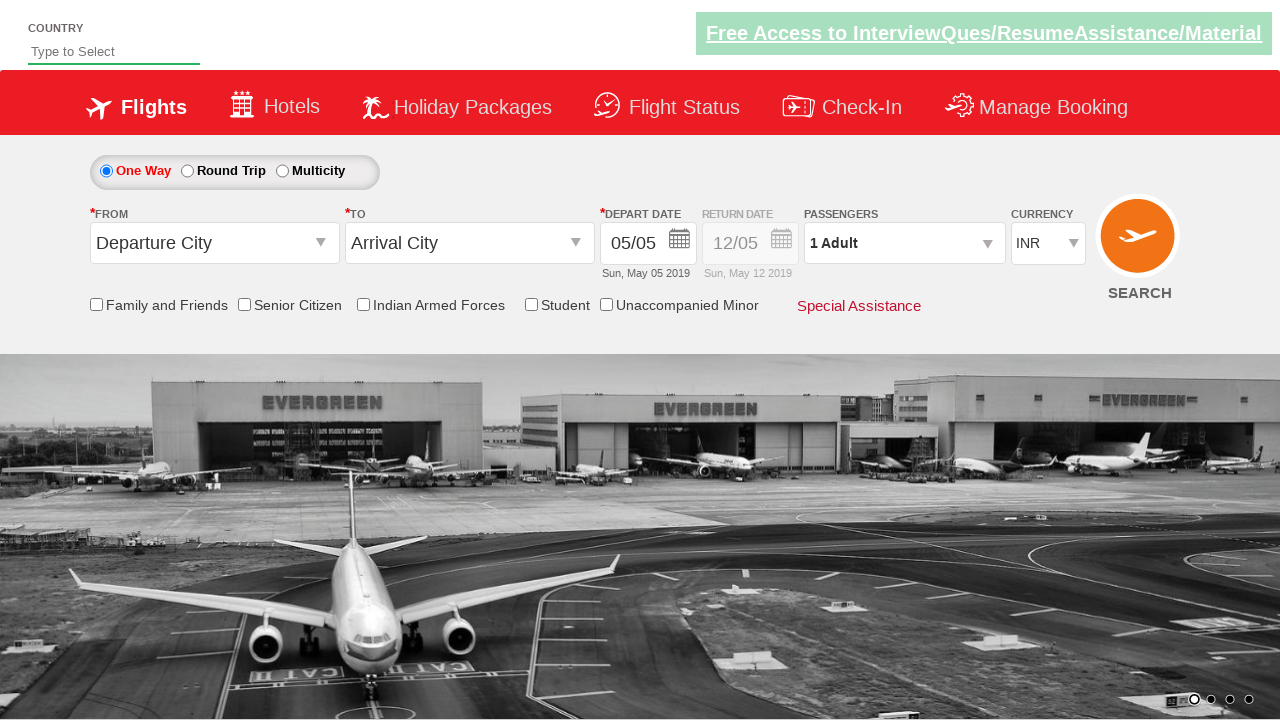

Clicked on the friends and family checkbox at (96, 304) on input#ctl00_mainContent_chk_friendsandfamily
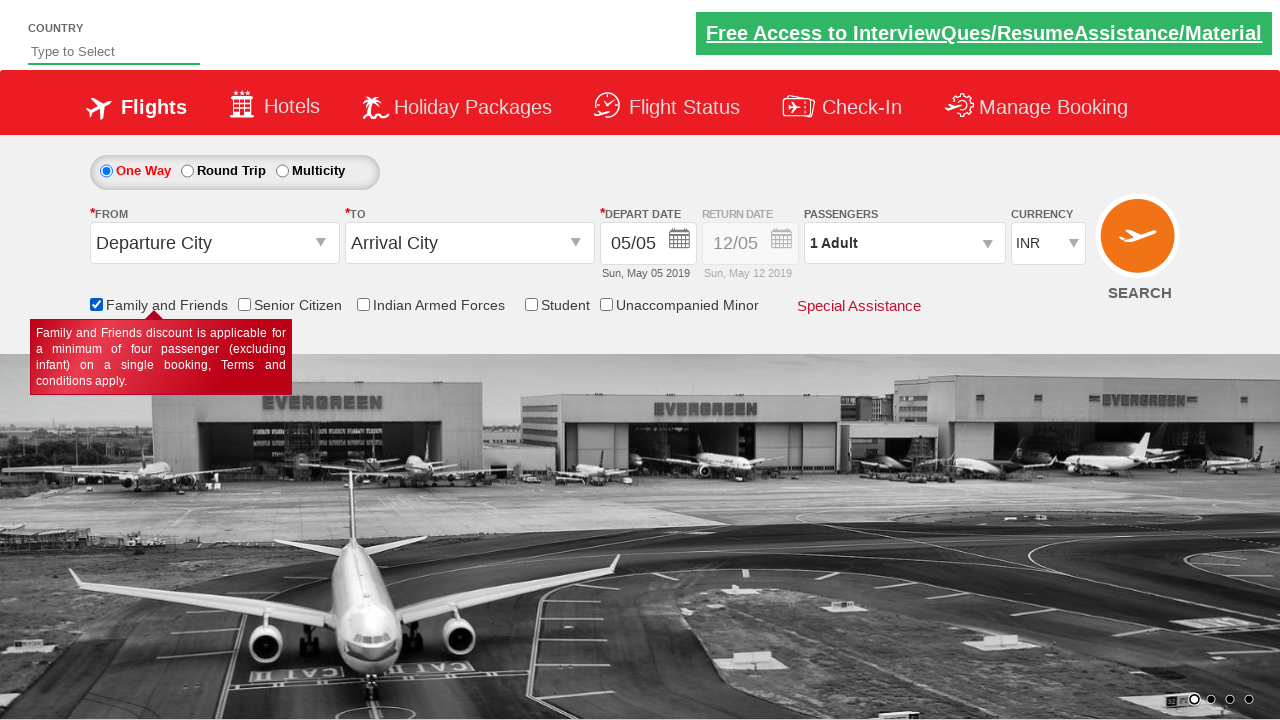

Checked if friends and family checkbox is selected after clicking: True
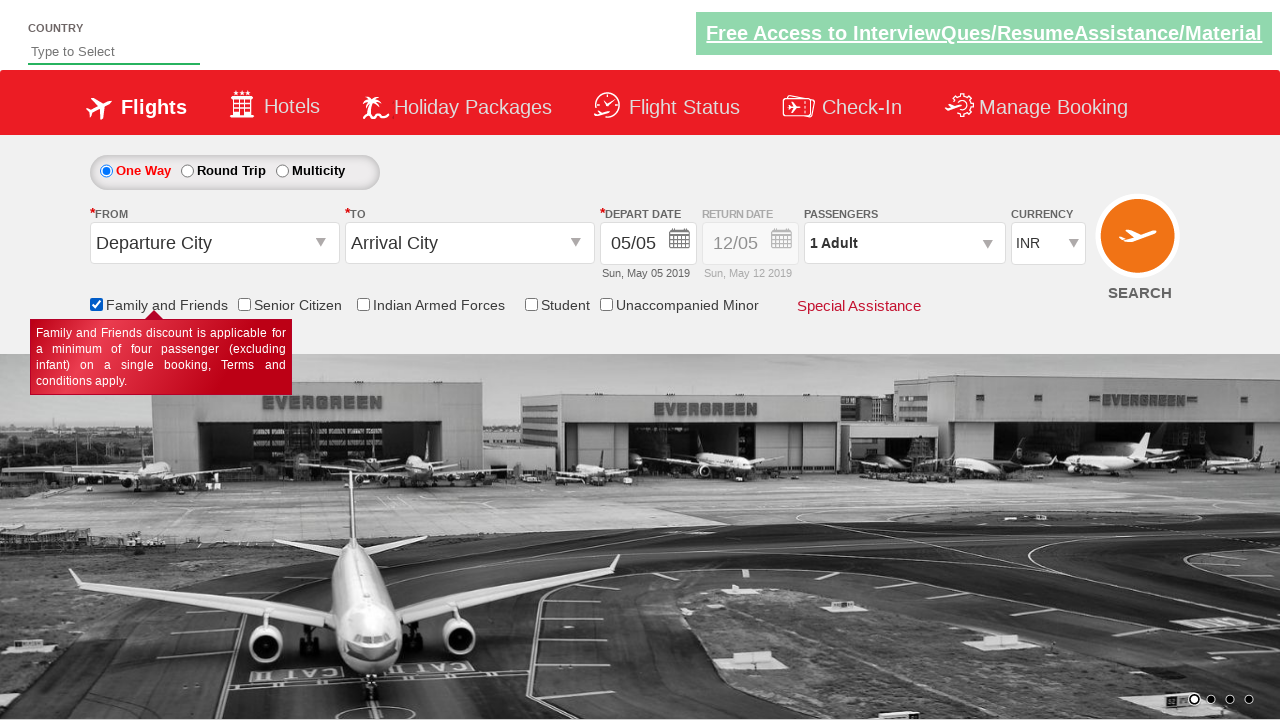

Assertion passed: checkbox state changed as expected
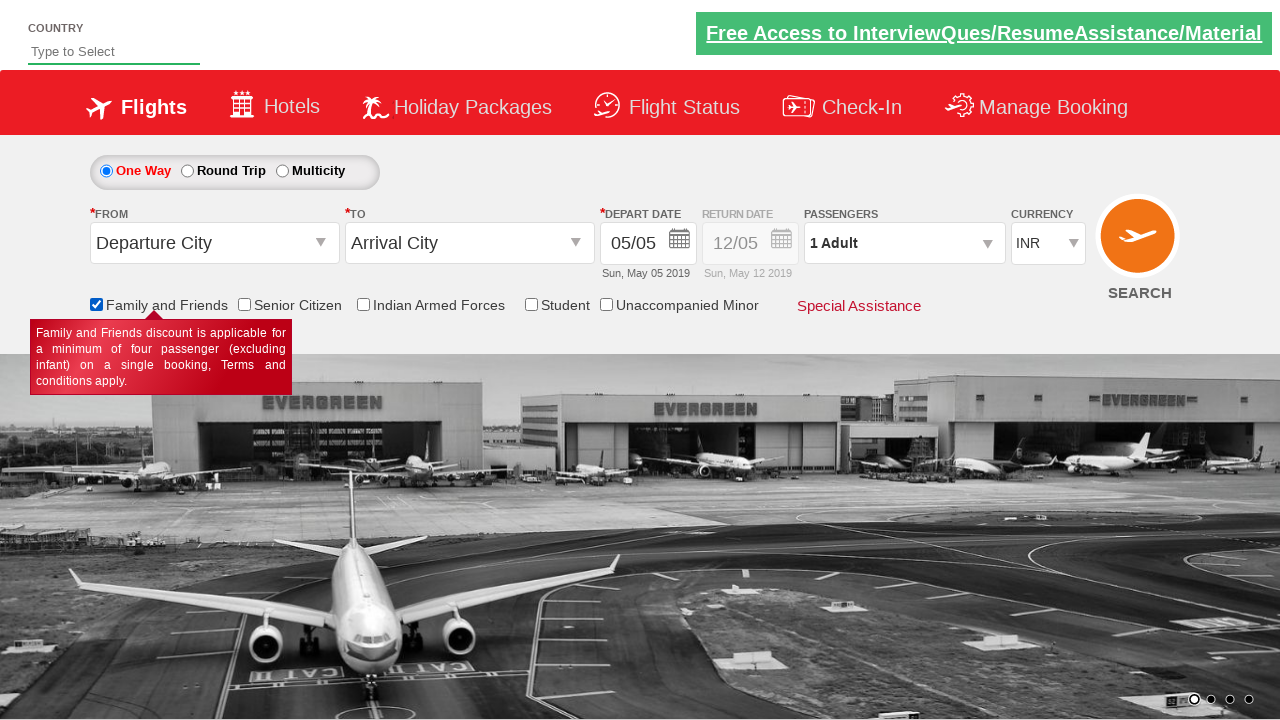

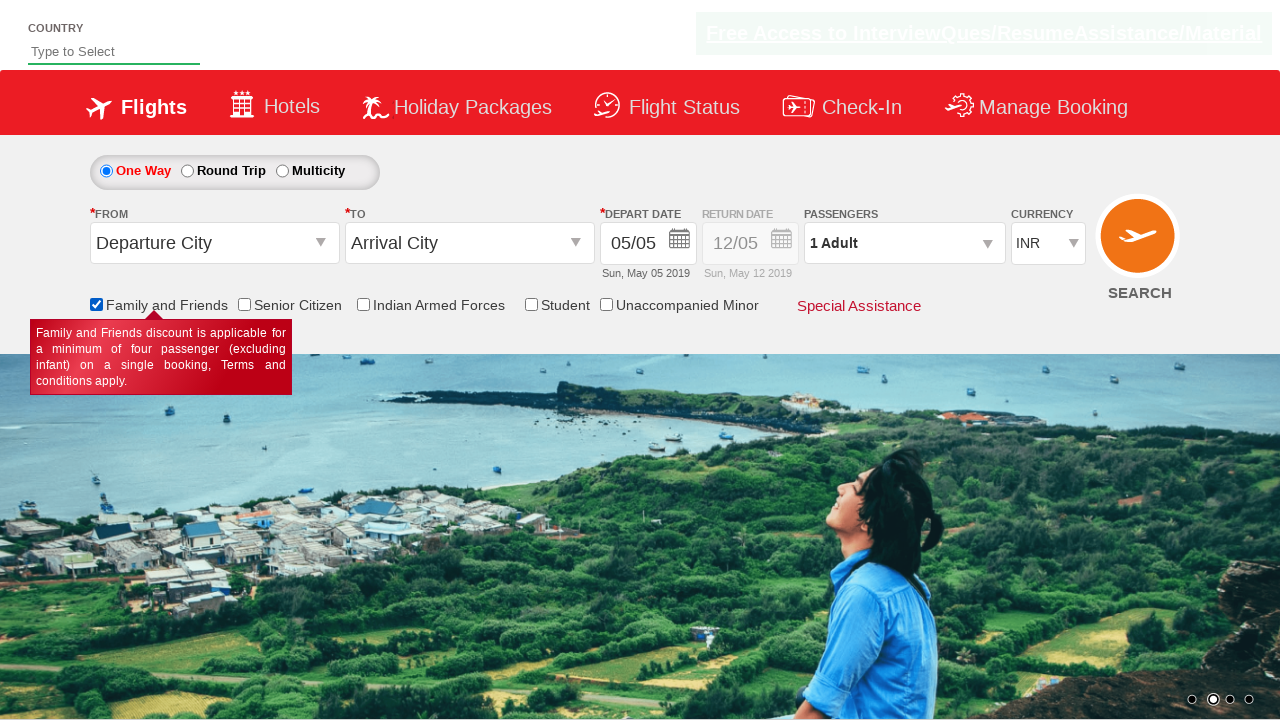